Tests right-click context menu functionality by right-clicking on a designated area, handling the alert that appears, then clicking a link to navigate to a new page and verifying the page content.

Starting URL: https://the-internet.herokuapp.com/context_menu

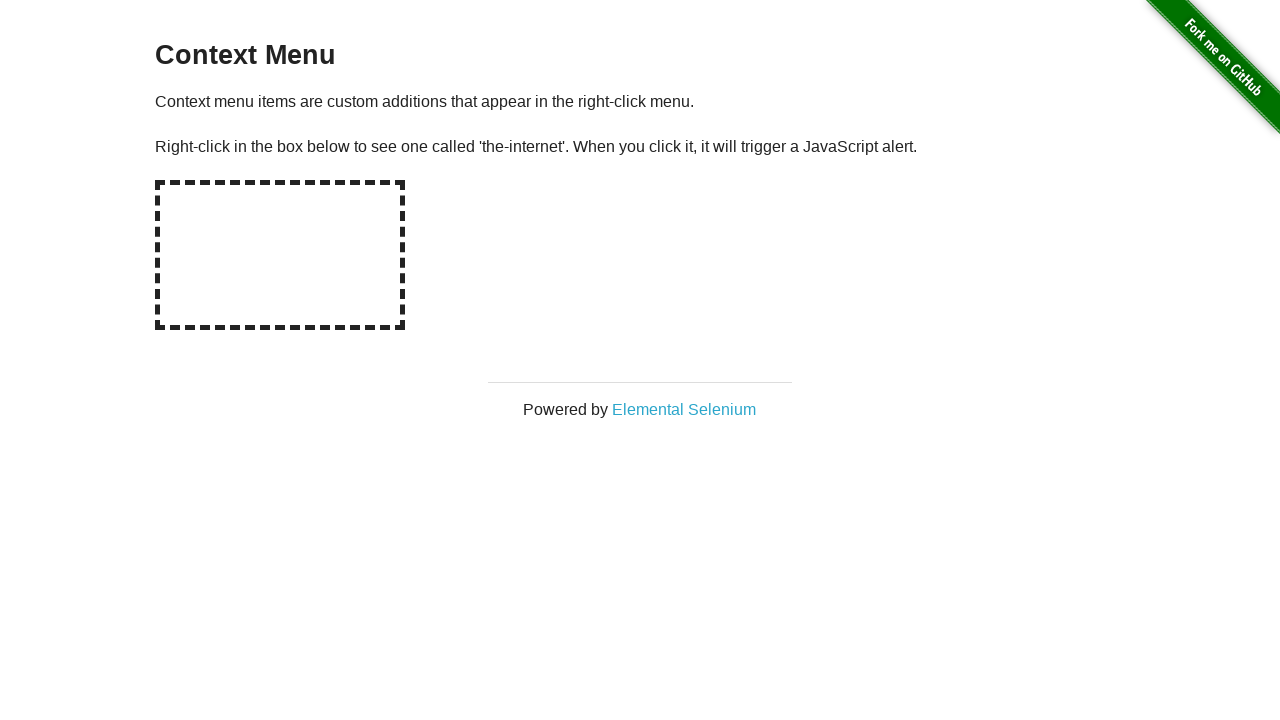

Right-clicked on the hot-spot box to trigger context menu at (280, 255) on #hot-spot
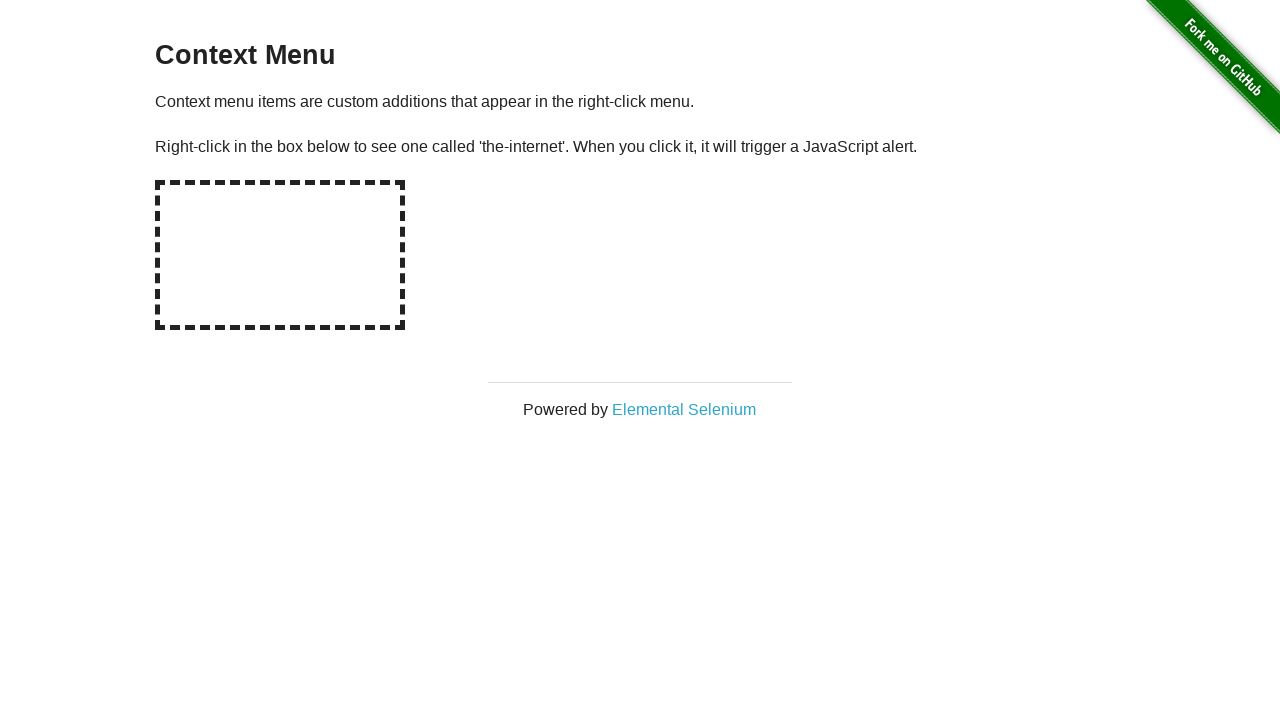

Retrieved alert text content
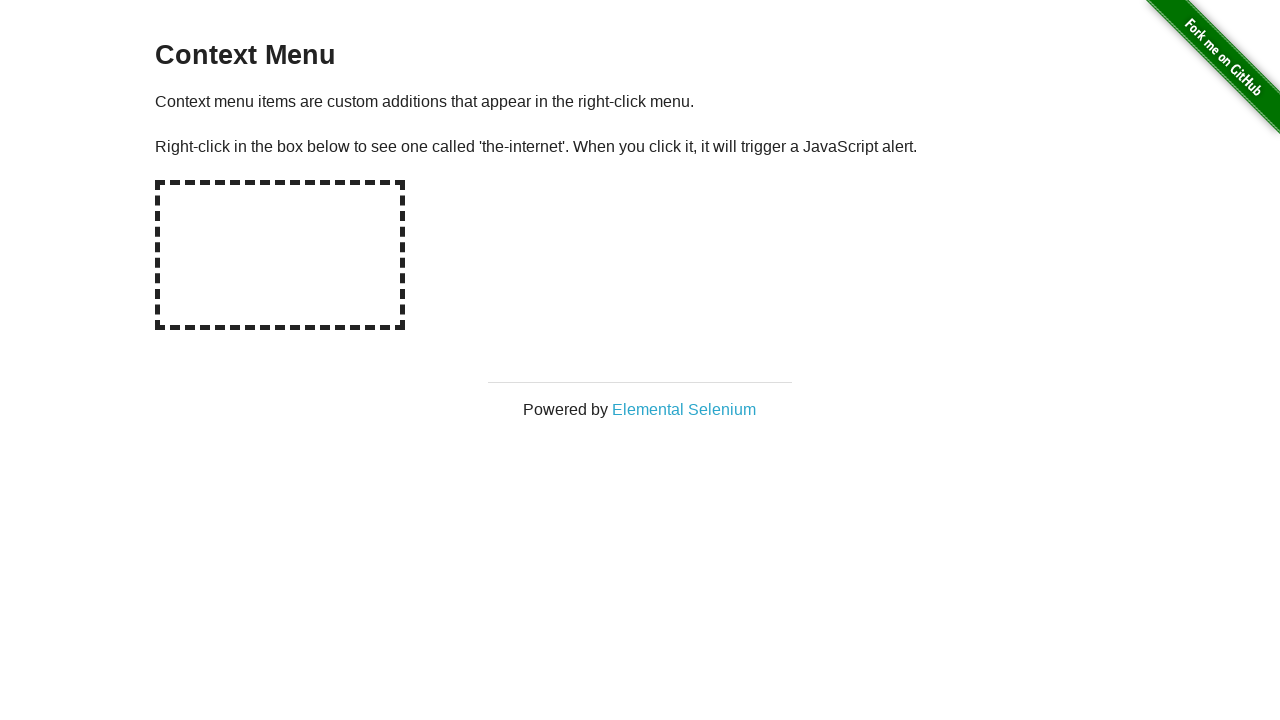

Set up dialog handler to accept dialogs
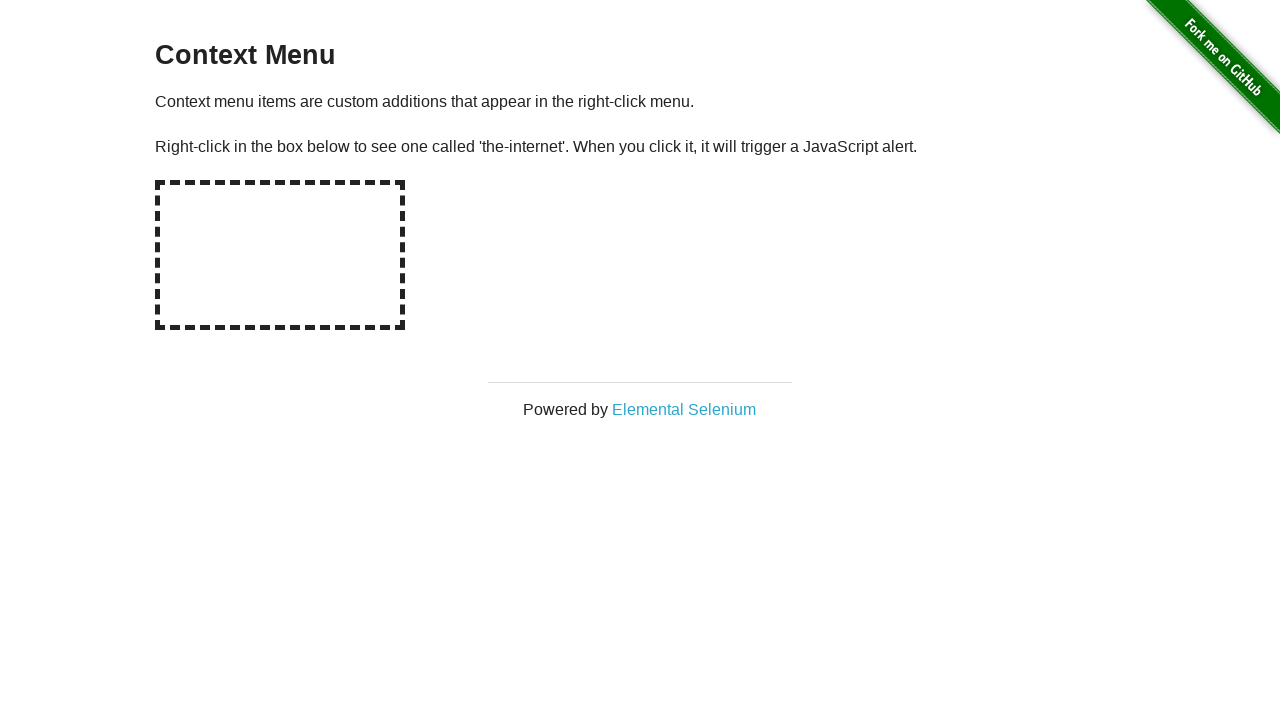

Registered custom dialog handler with assertion
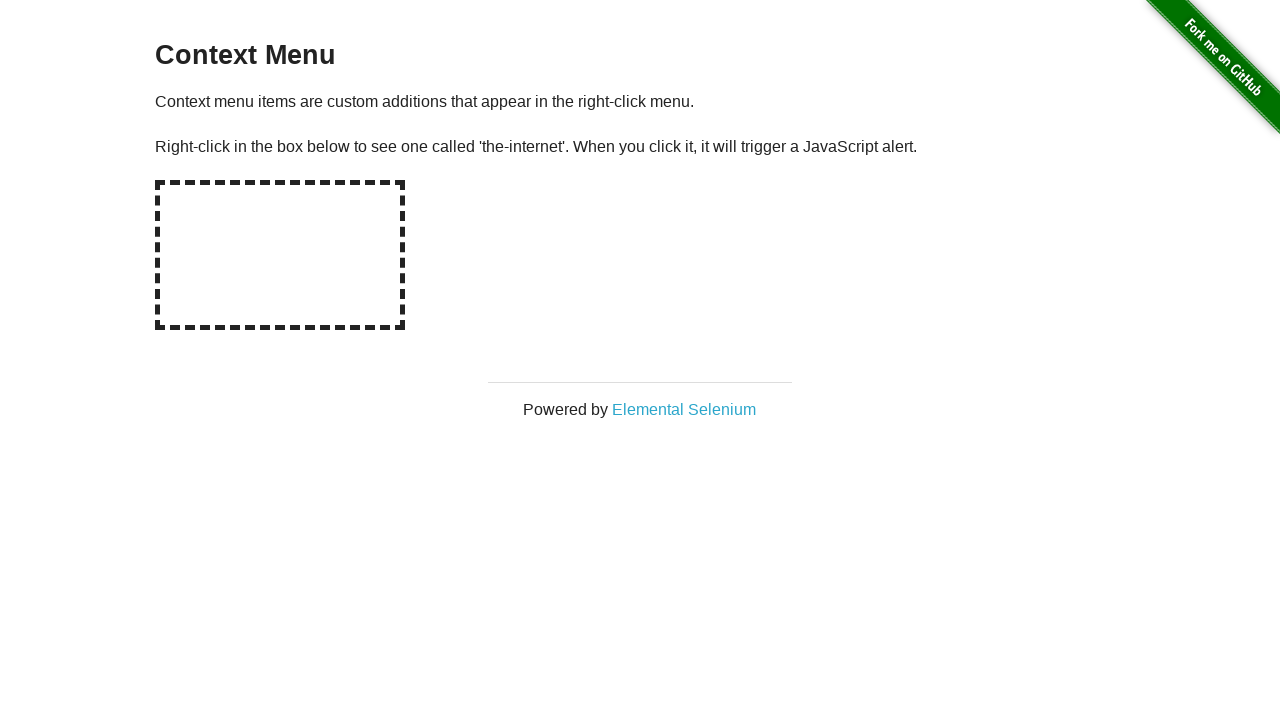

Right-clicked on hot-spot again to trigger alert with handler in place at (280, 255) on #hot-spot
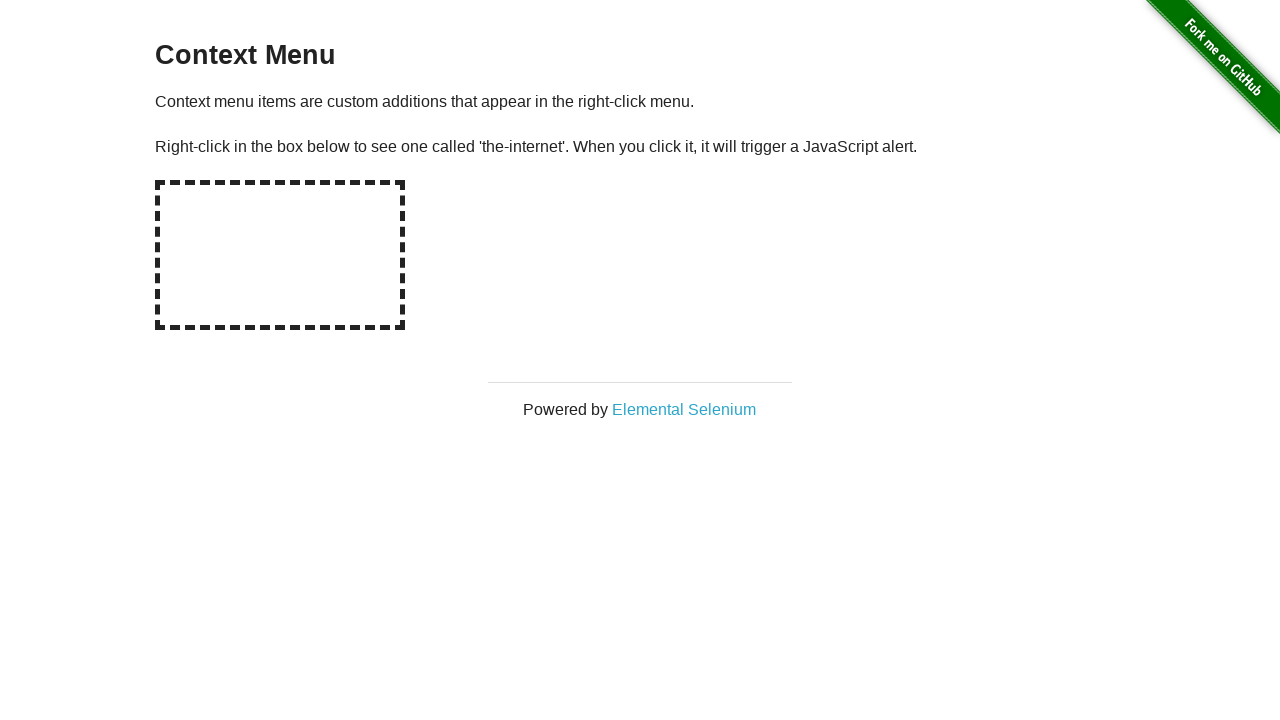

Clicked 'Elemental Selenium' link to open new page at (684, 409) on text=Elemental Selenium
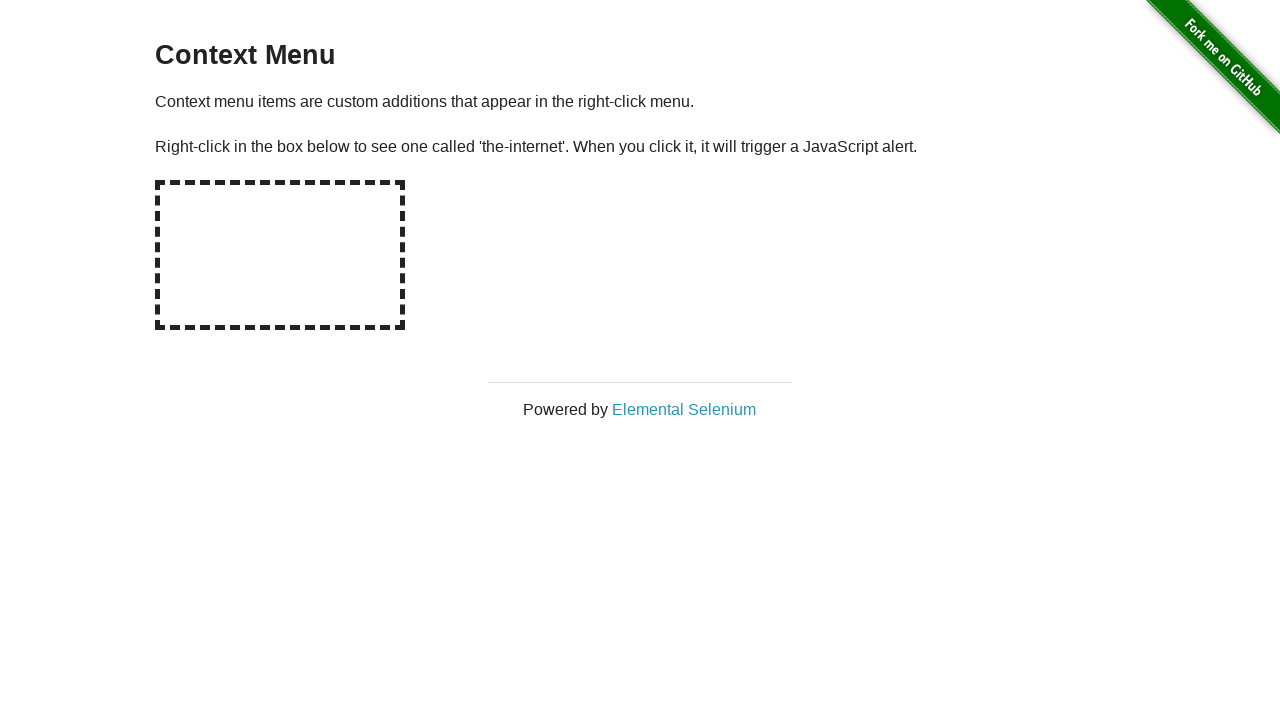

Switched to new page from context menu link
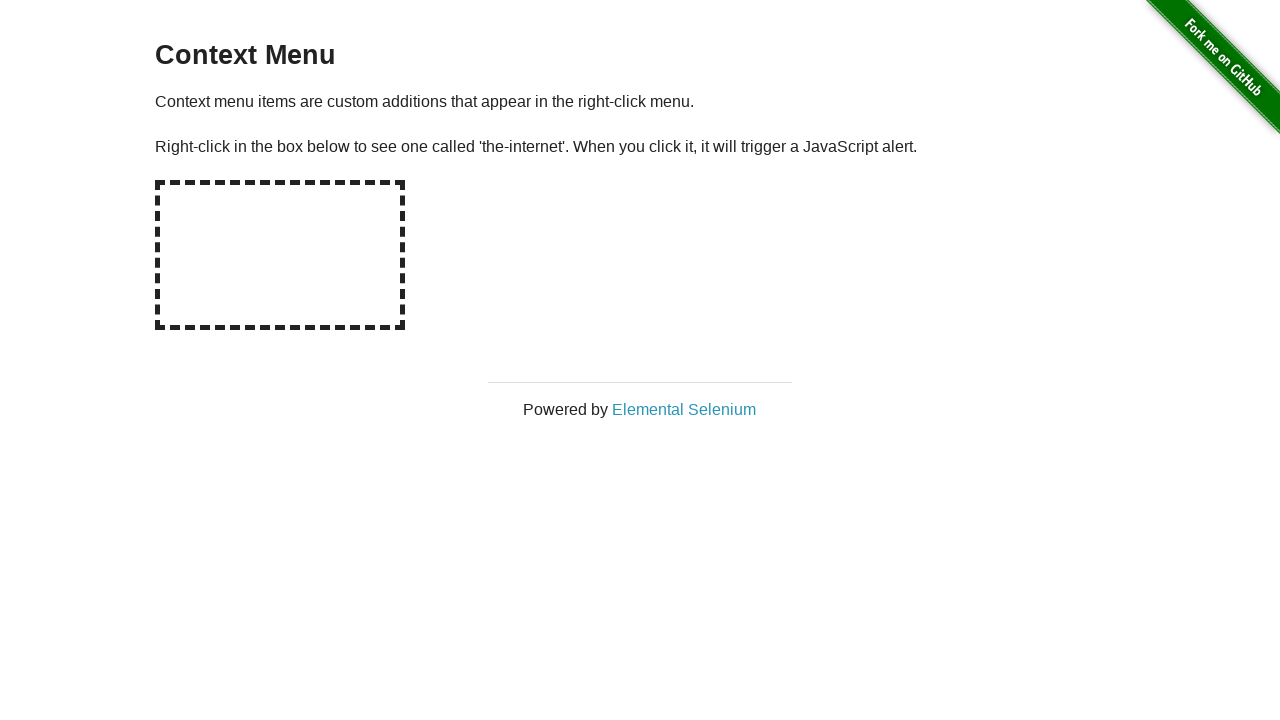

Waited for new page to load completely
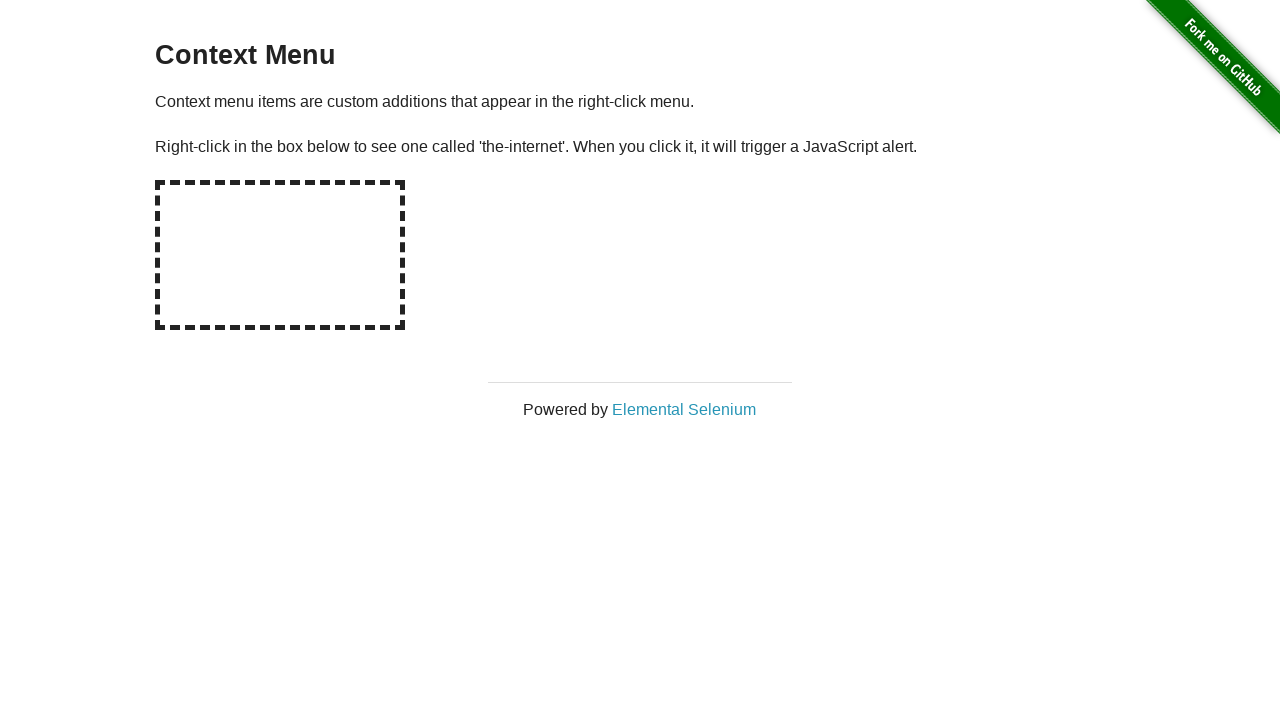

Retrieved h1 text from new page
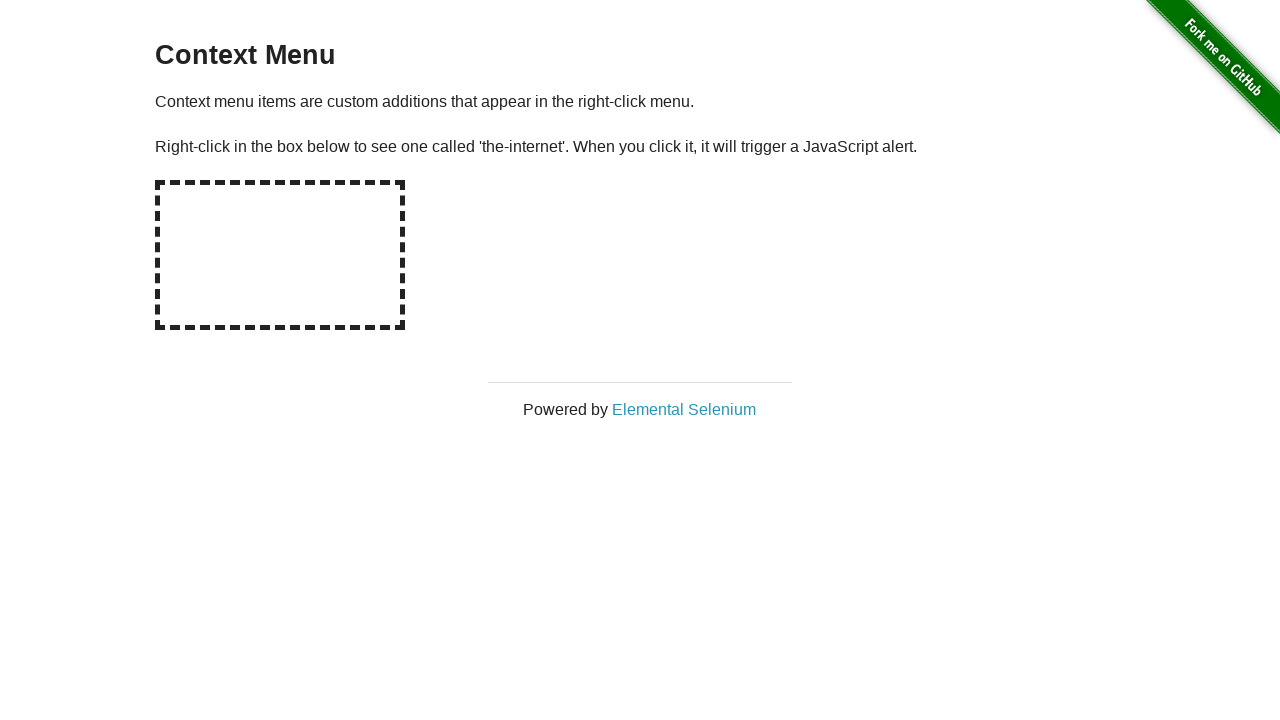

Verified h1 contains 'Elemental Selenium'
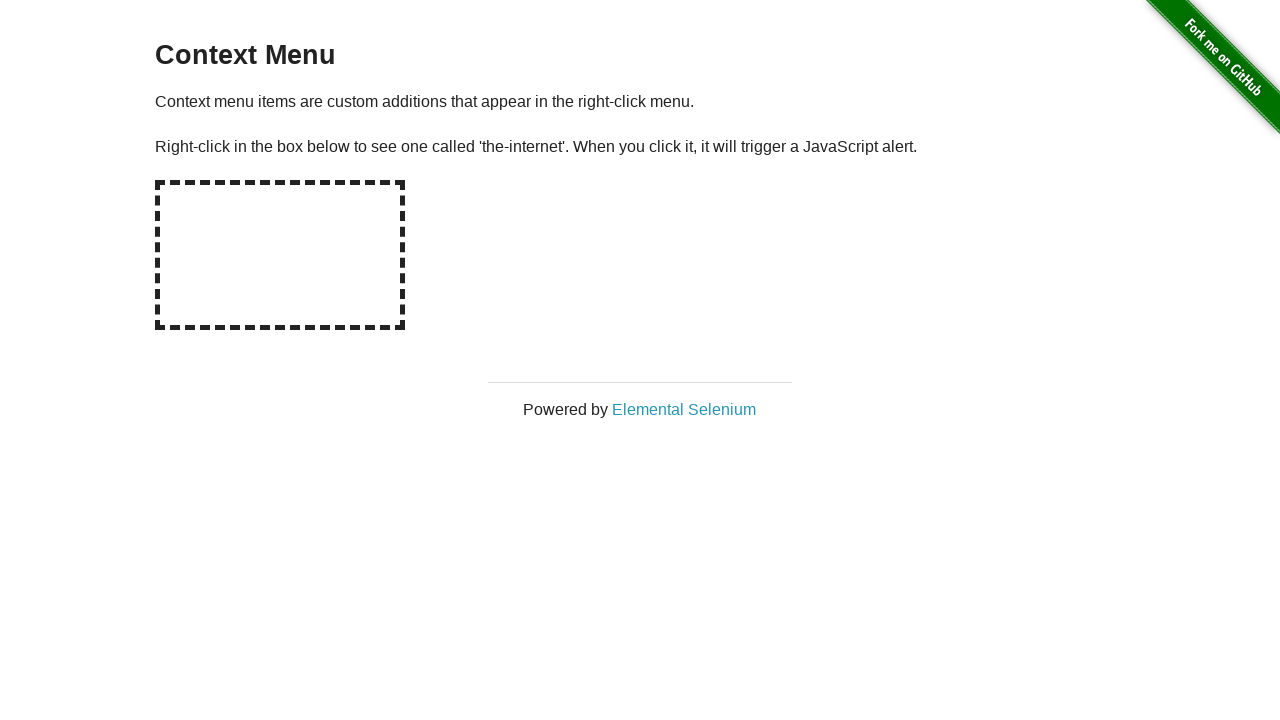

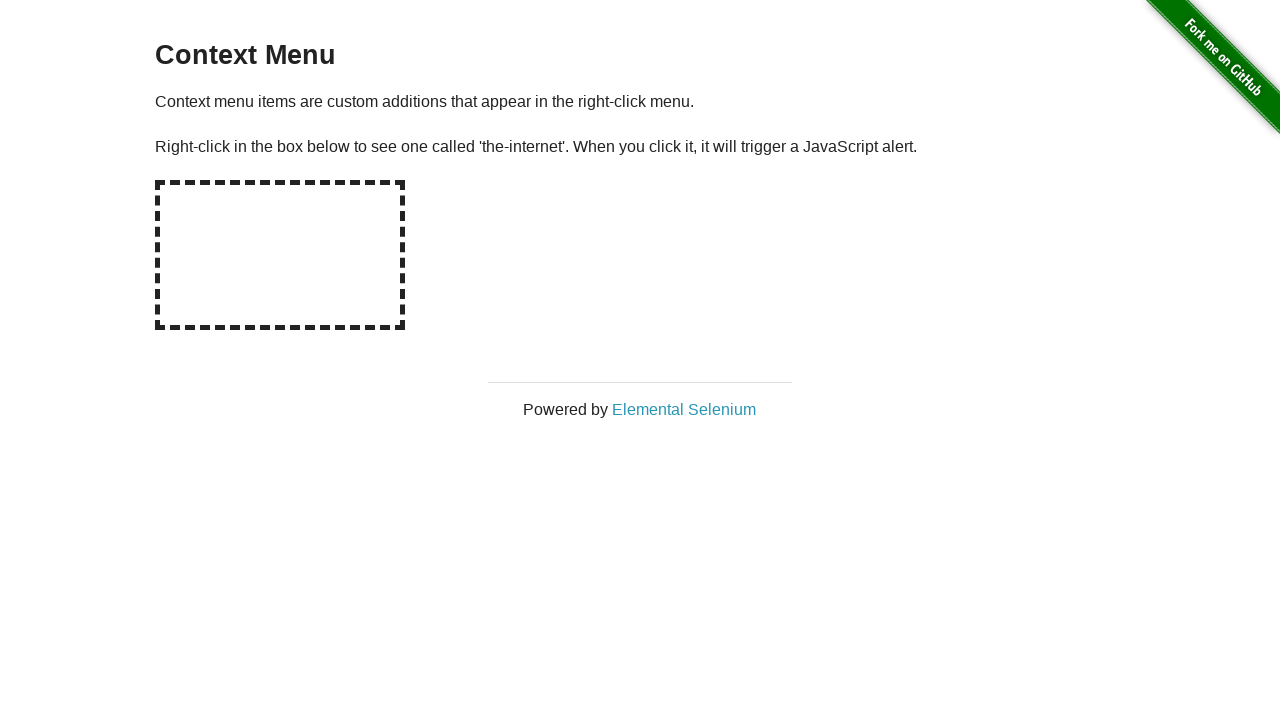